Tests JavaScript prompt alert functionality by switching to iframe, triggering a prompt, entering text, and verifying the output

Starting URL: https://www.w3schools.com/js/tryit.asp?filename=tryjs_prompt

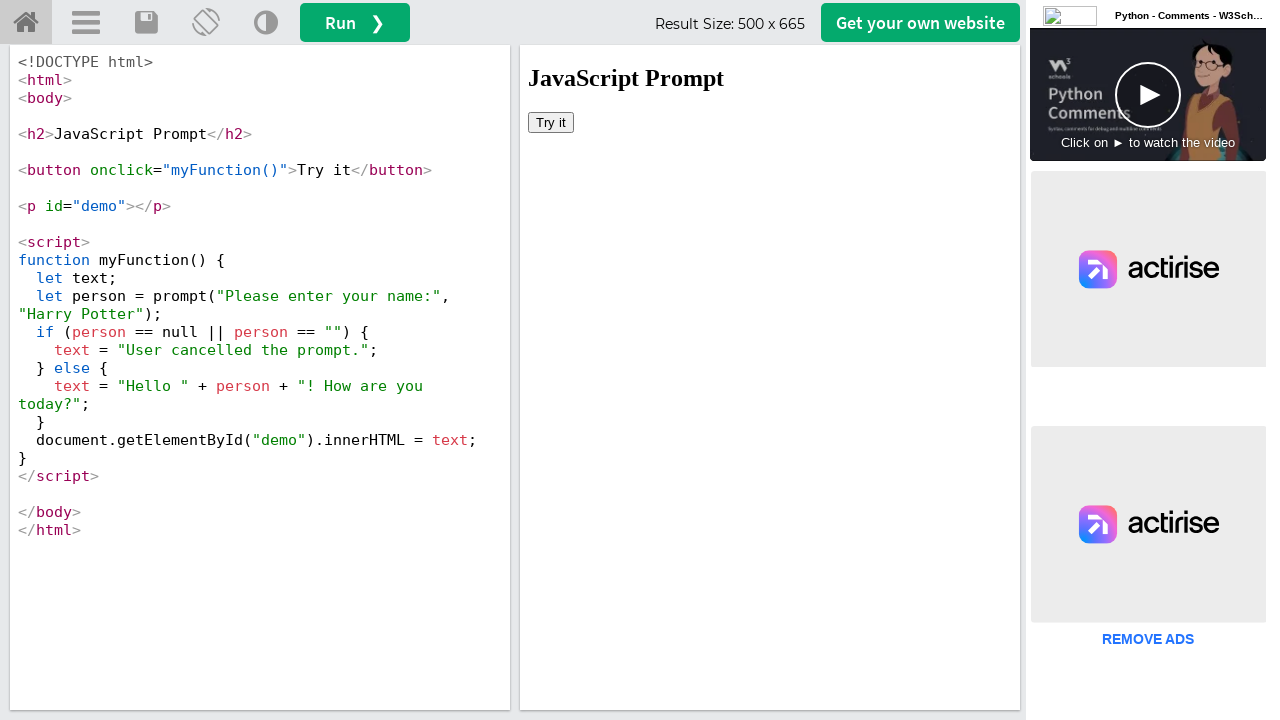

Located iframe with selector #iframeResult
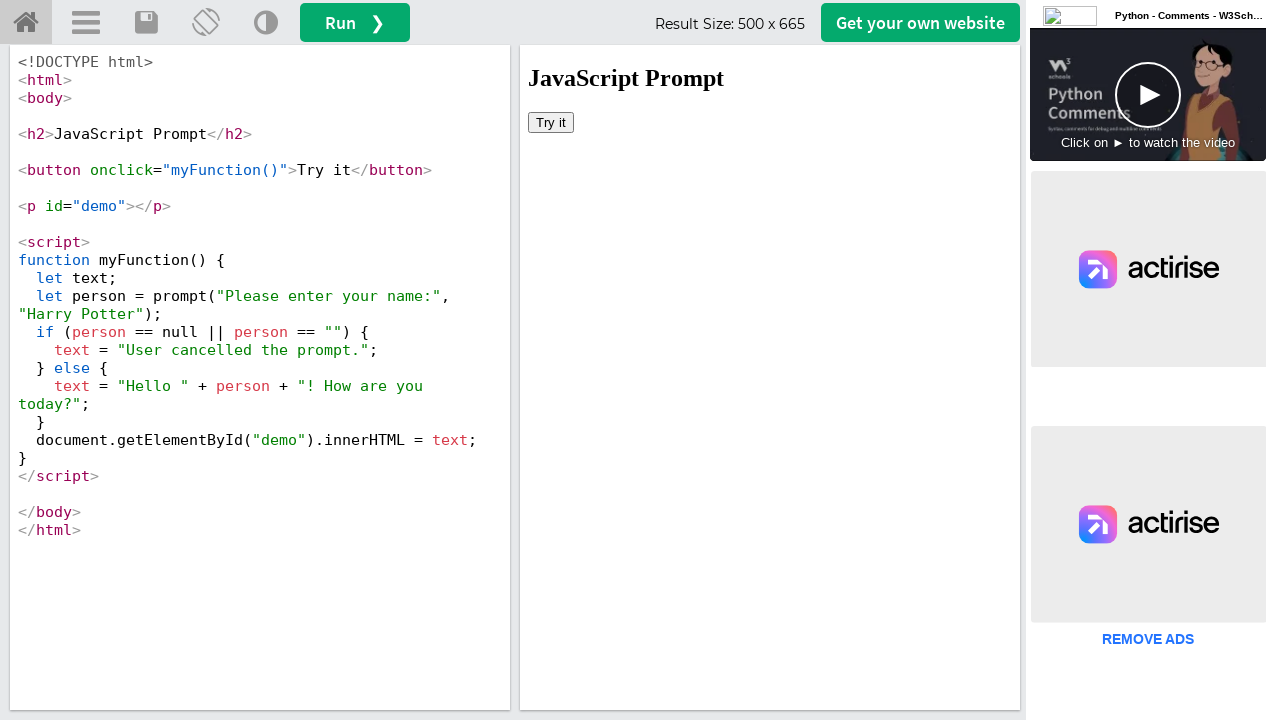

Clicked 'Try it' button to trigger JavaScript prompt at (551, 122) on #iframeResult >> internal:control=enter-frame >> button:text('Try it')
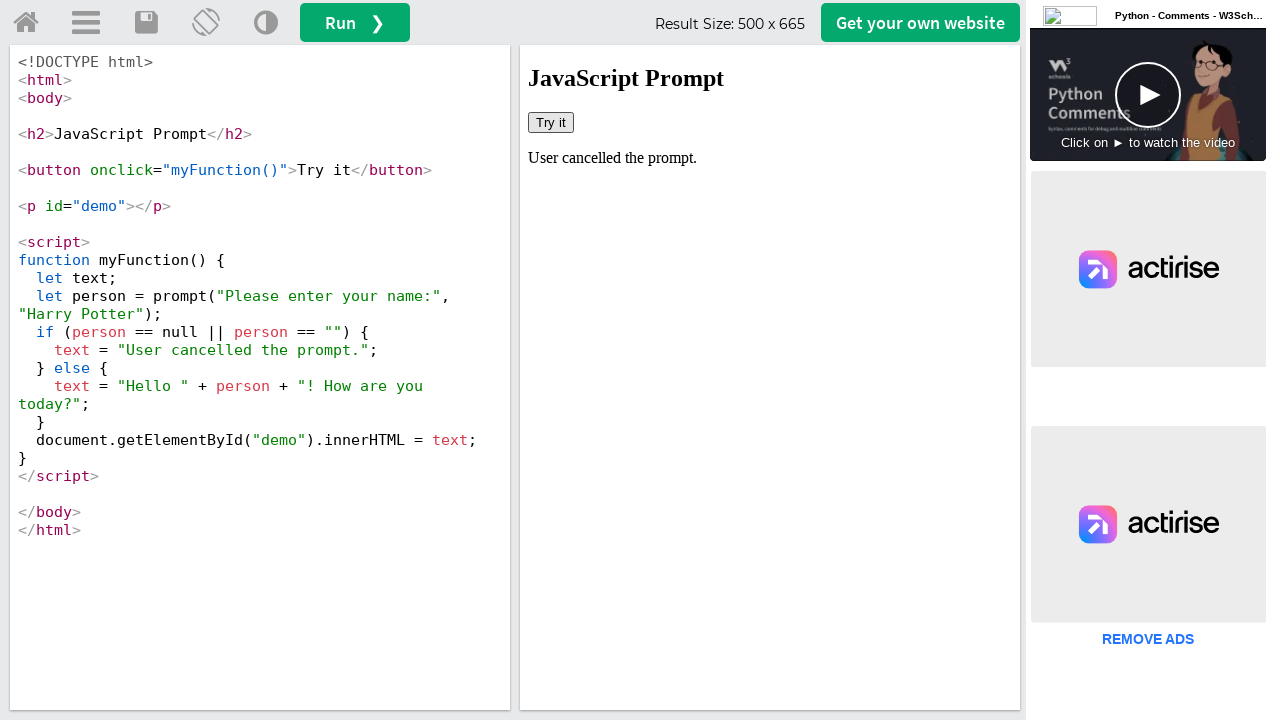

Set up dialog handler to accept prompt with text 'TestLeaf'
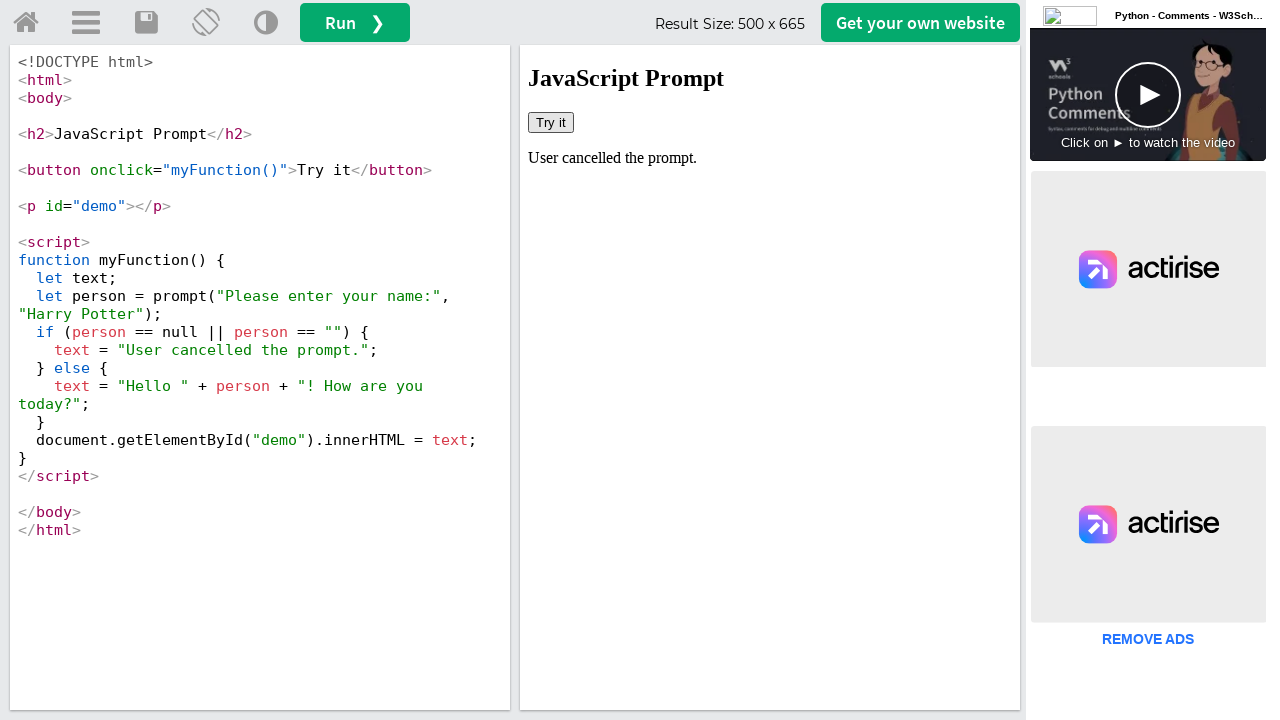

Retrieved output text from #demo element after accepting prompt
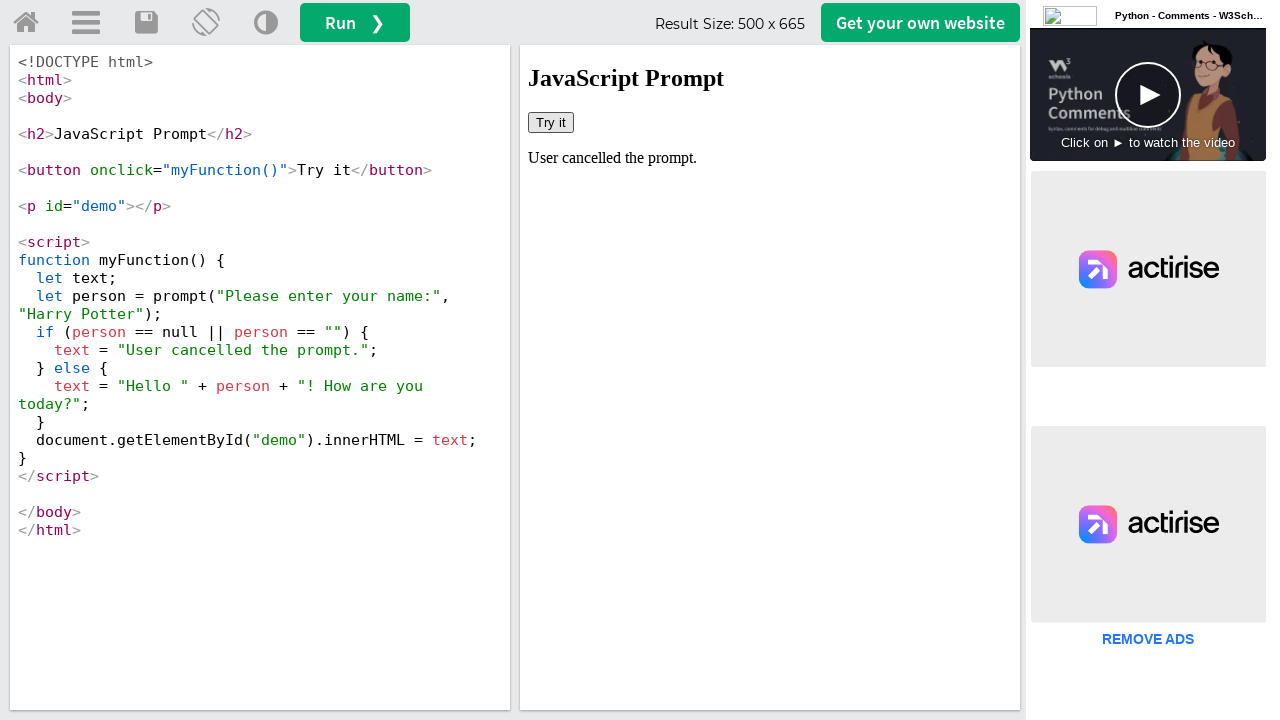

Verification failed: 'TestLeaf' not found in output text
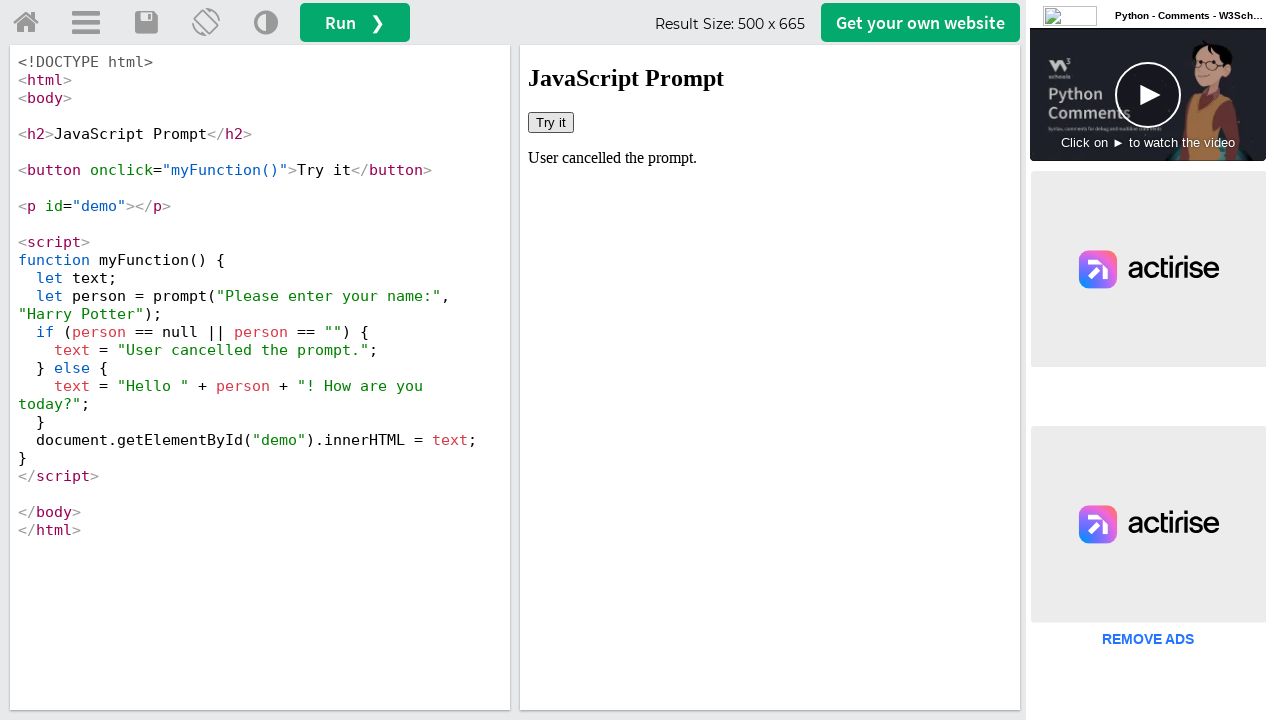

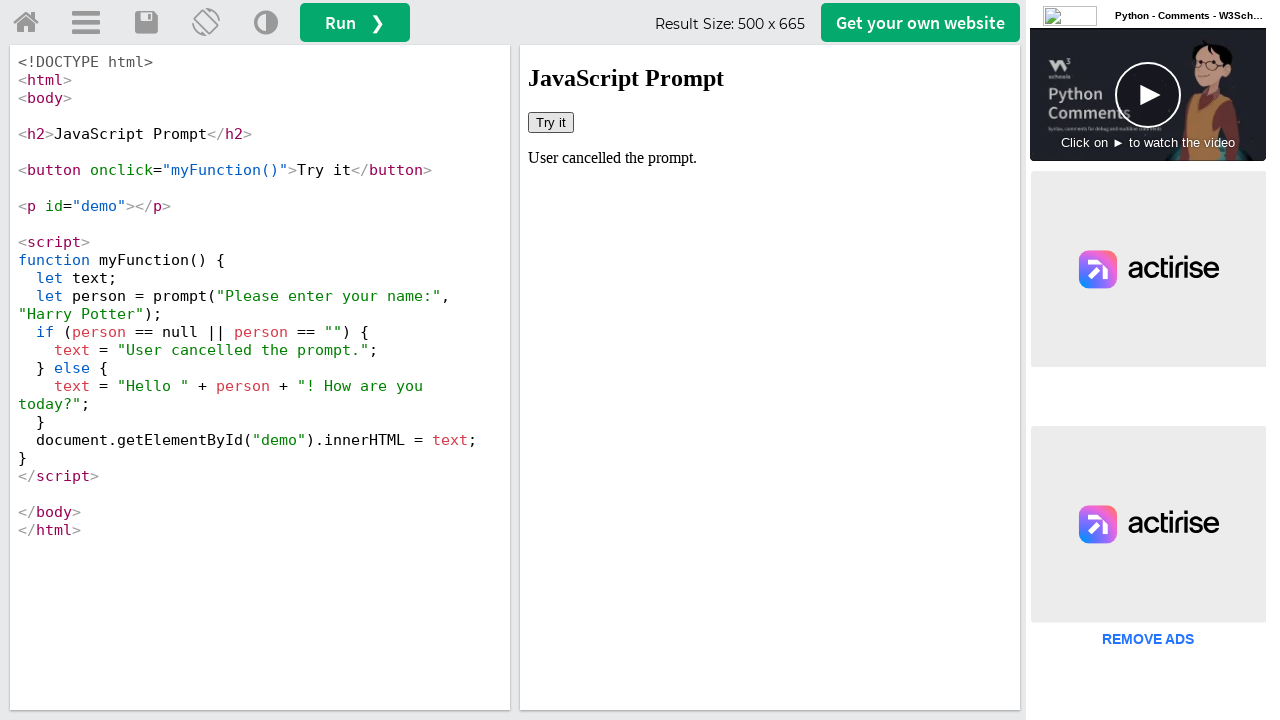